Tests iframe switching functionality by navigating into an iframe to read text content, then switching back to the main page to click a checkbox

Starting URL: https://rahulshettyacademy.com/AutomationPractice/

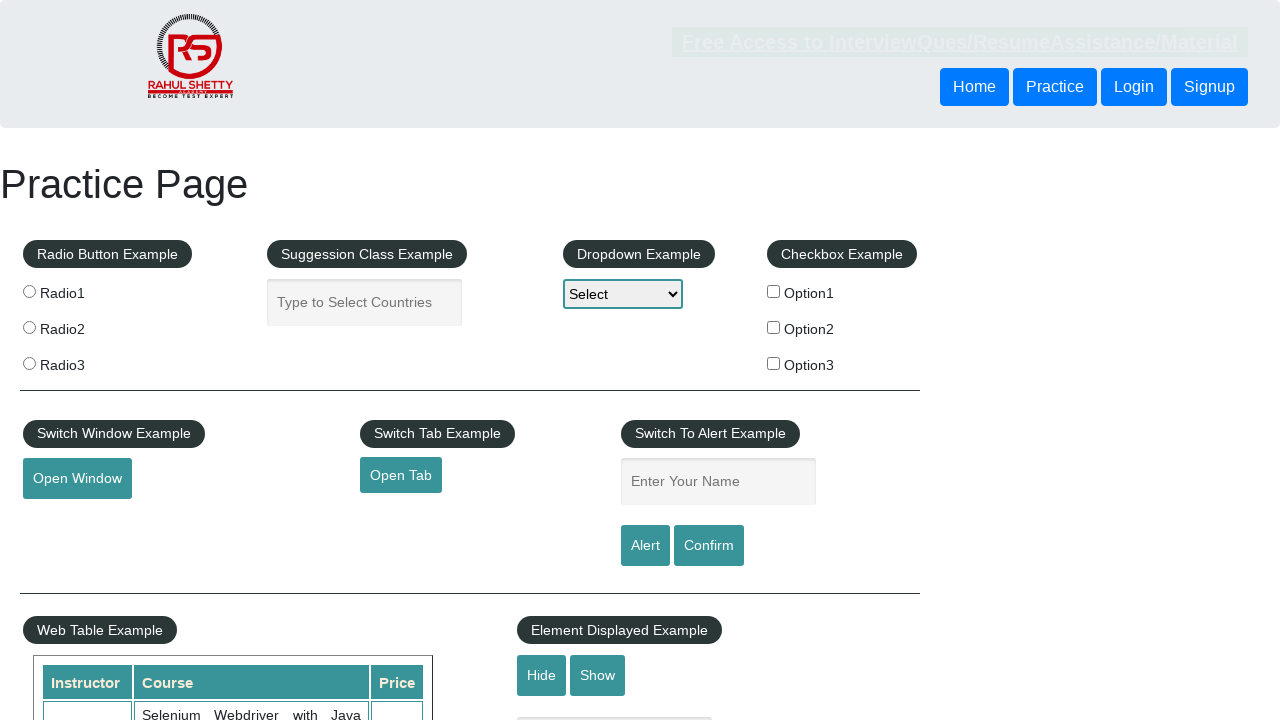

Located iframe by name 'iframe-name'
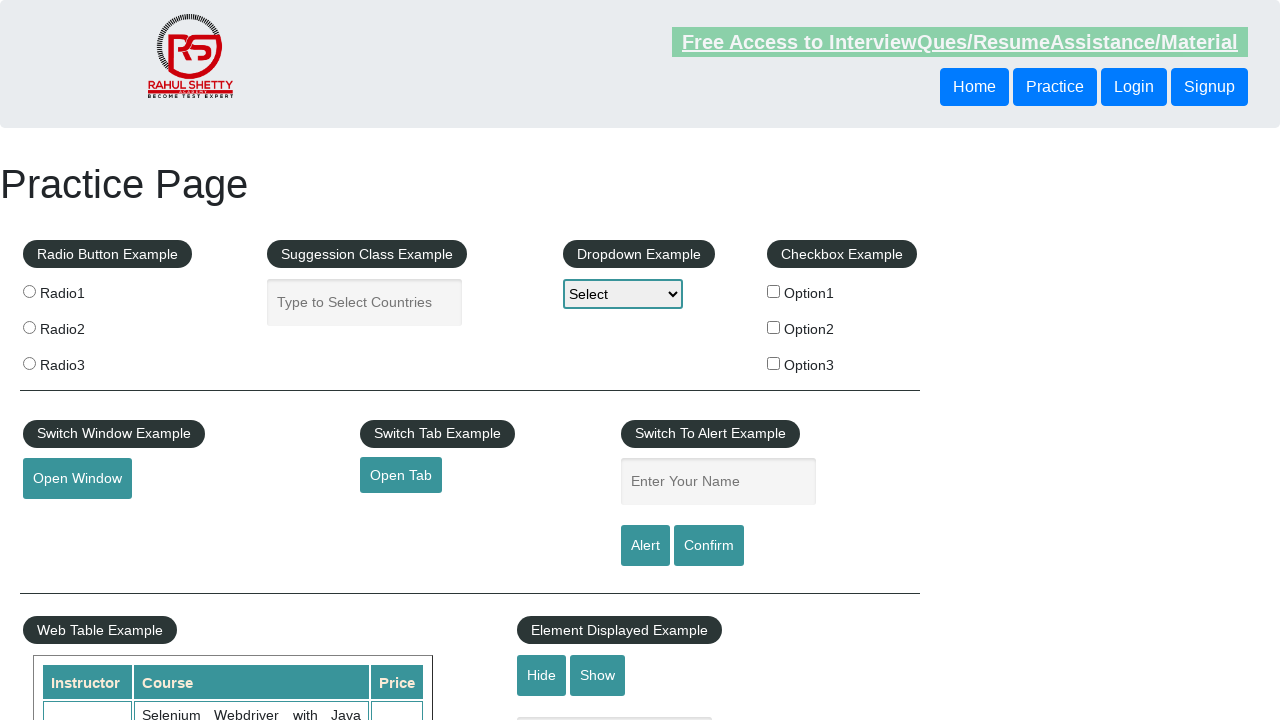

Waited for h2 element with text 'Leaders in market?!' in iframe
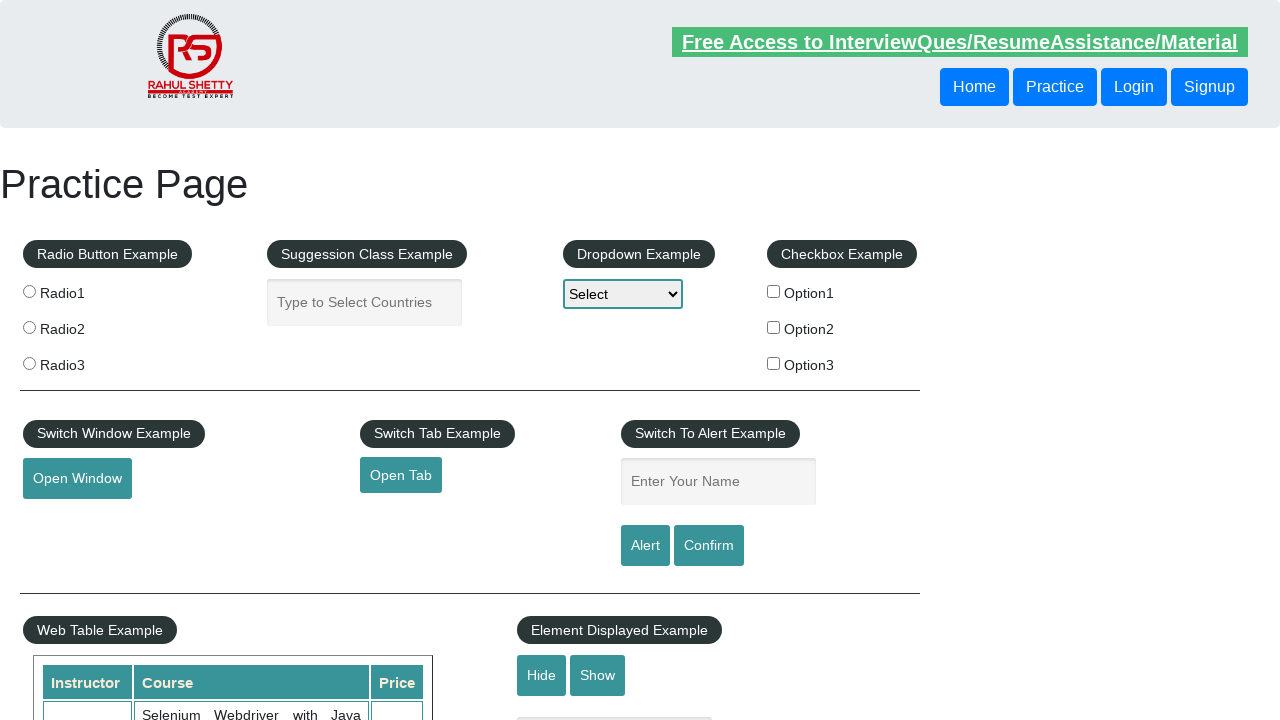

Located h2 element with text 'Leaders in market?!' in iframe
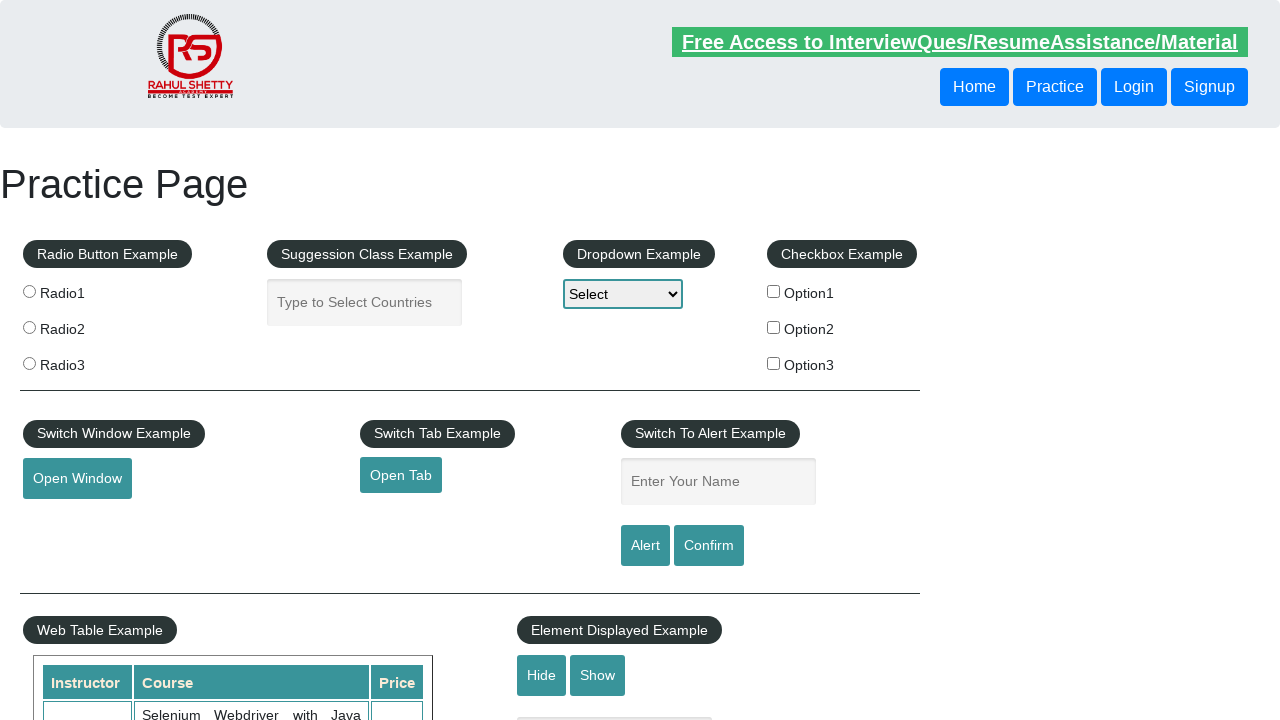

Retrieved text content from h2 element: 'why we are Leaders in market?!'
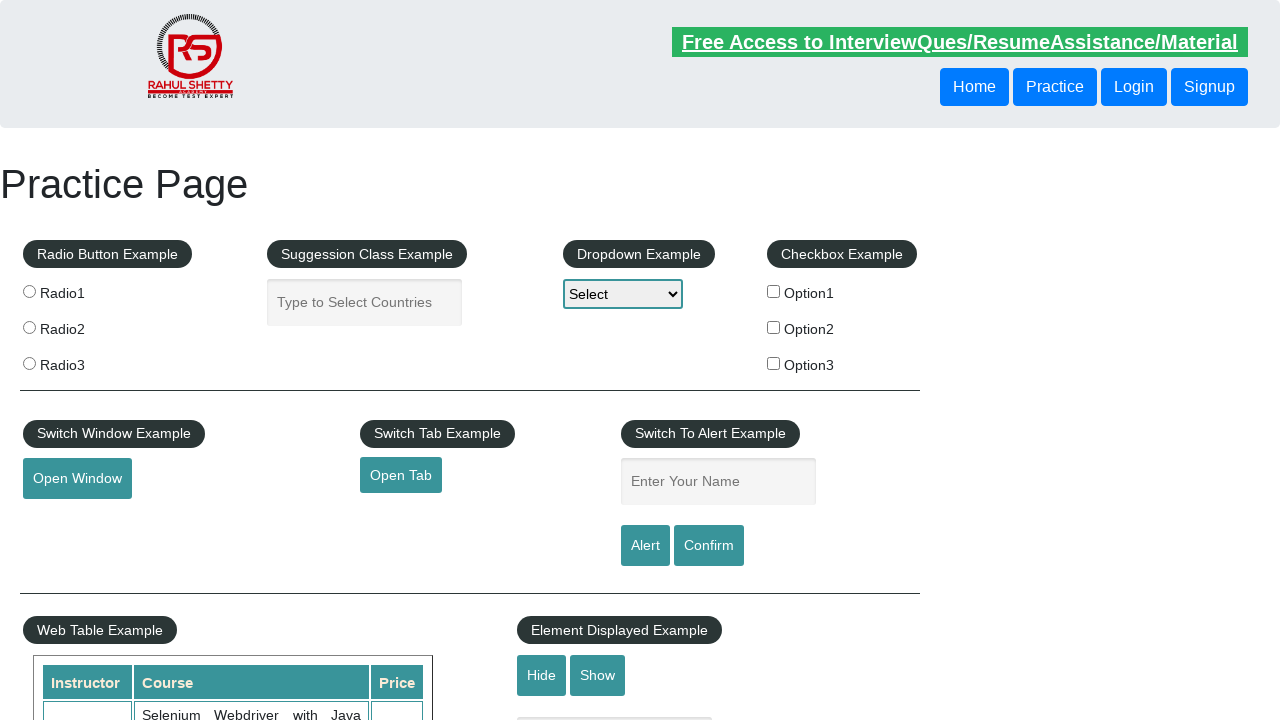

Clicked checkbox with id 'checkBoxOption2' on main page at (774, 327) on #checkBoxOption2
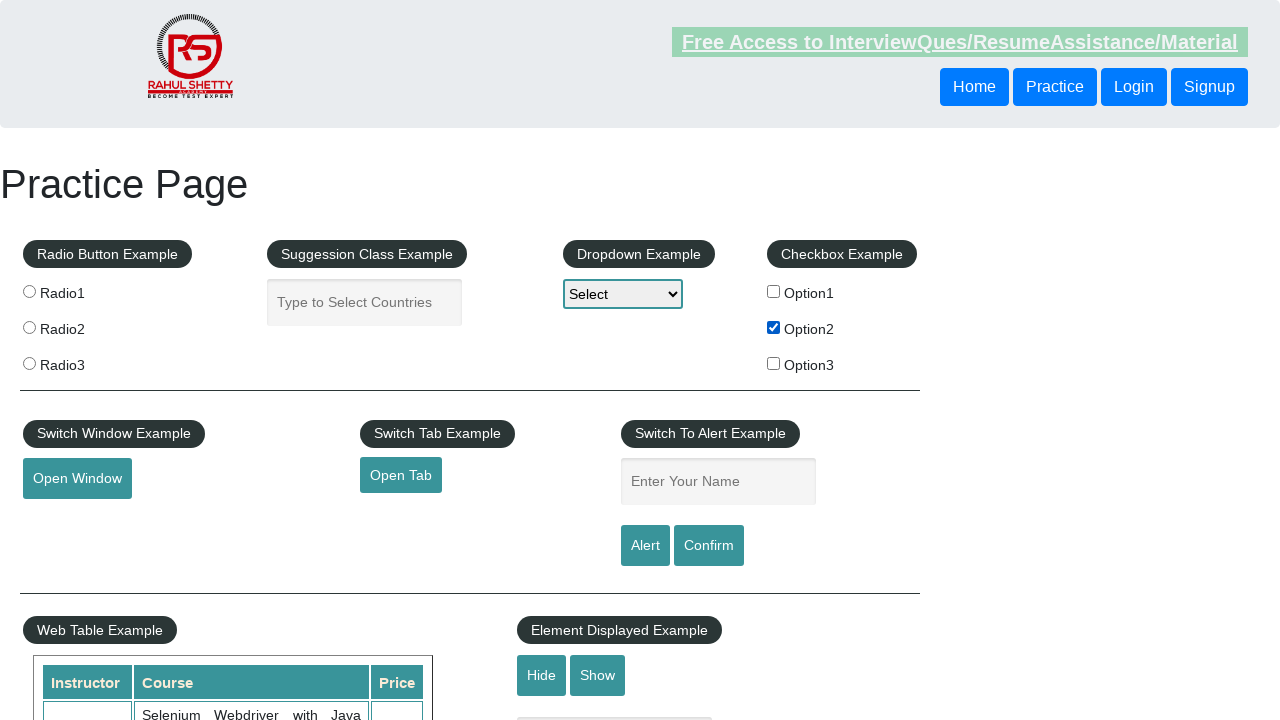

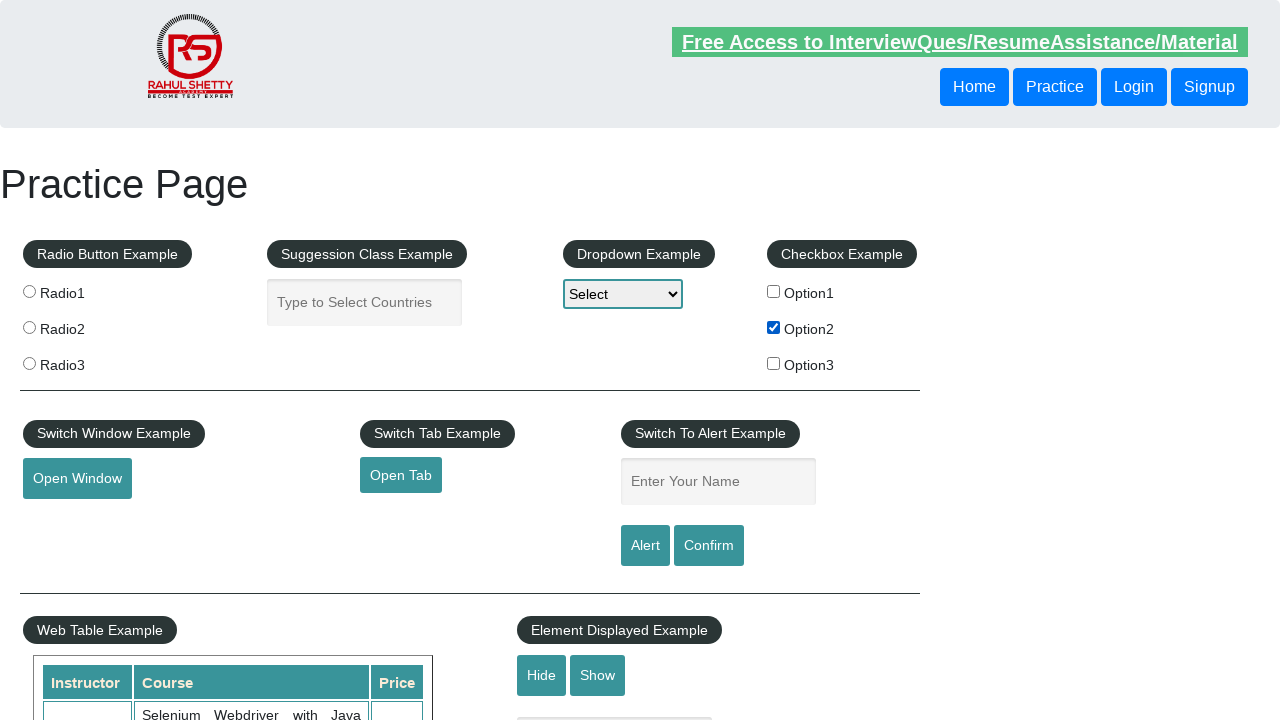